Tests dropdown selection functionality on a trial signup form by selecting different country values ("Cuba" and then "India") from a country dropdown menu without using standard select methods.

Starting URL: https://www.orangehrm.com/orangehrm-30-day-trial/

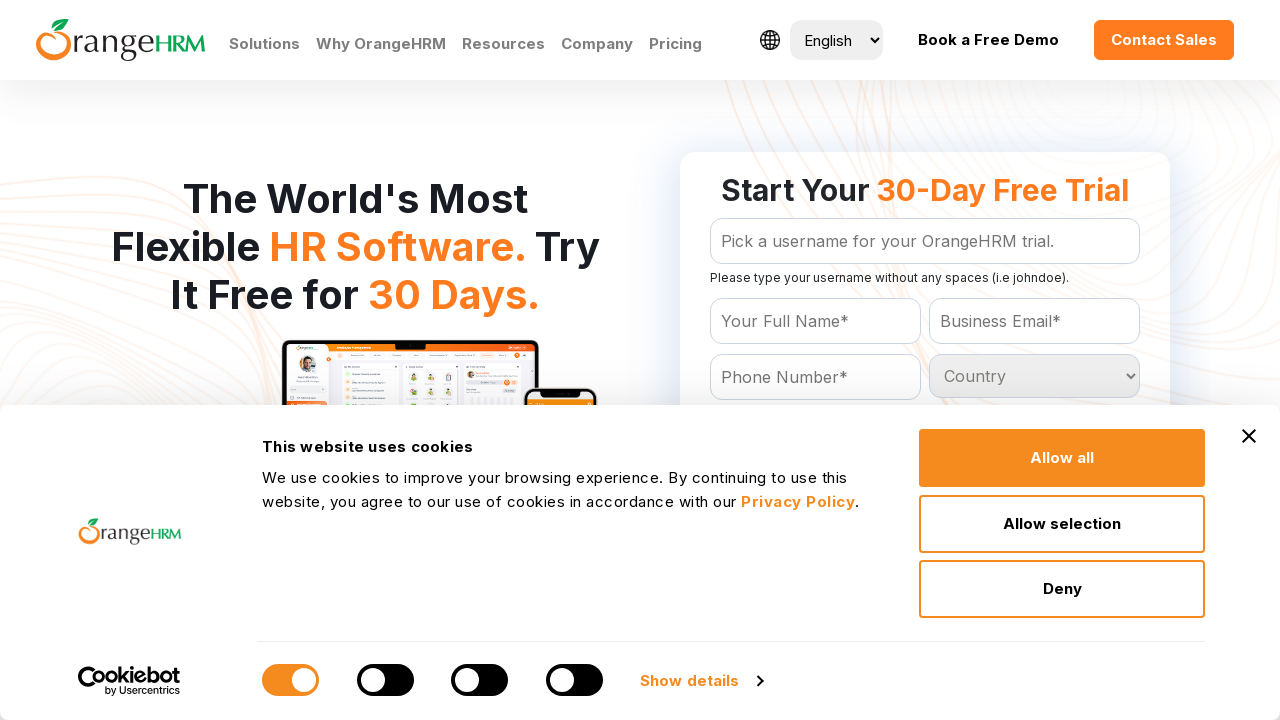

Waited for country dropdown to load
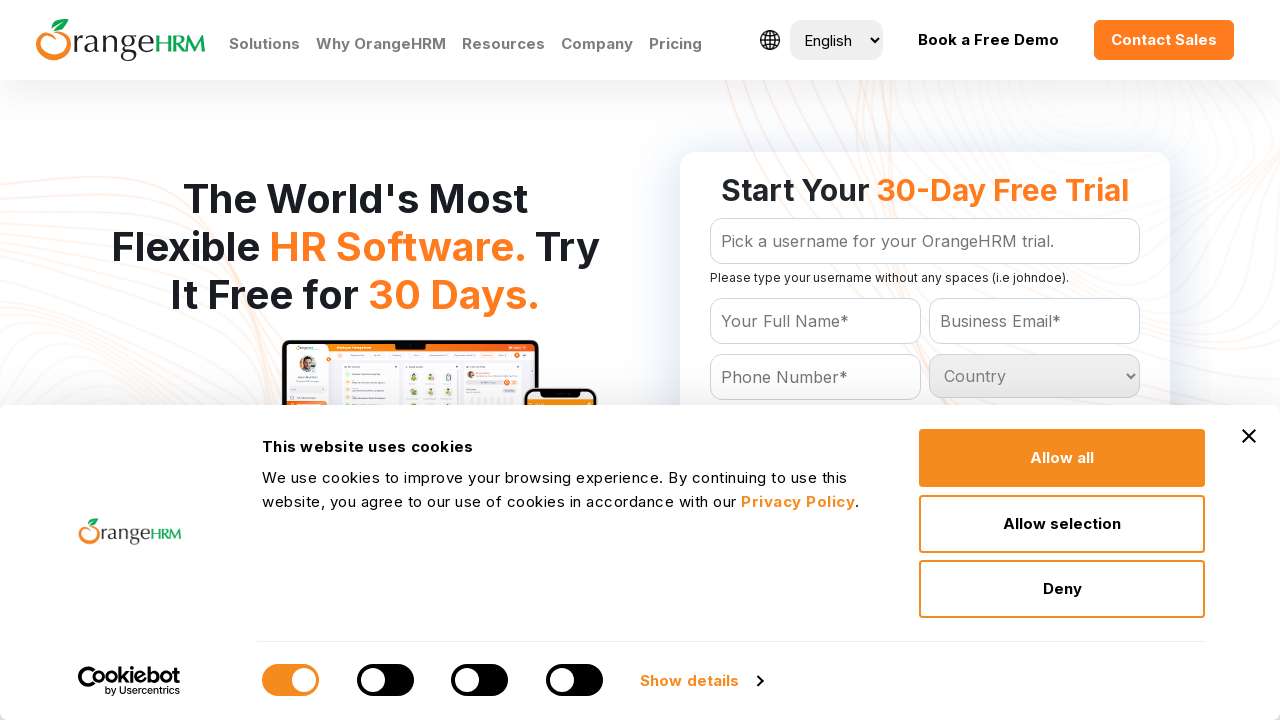

Selected 'Cuba' from country dropdown on #Form_getForm_Country
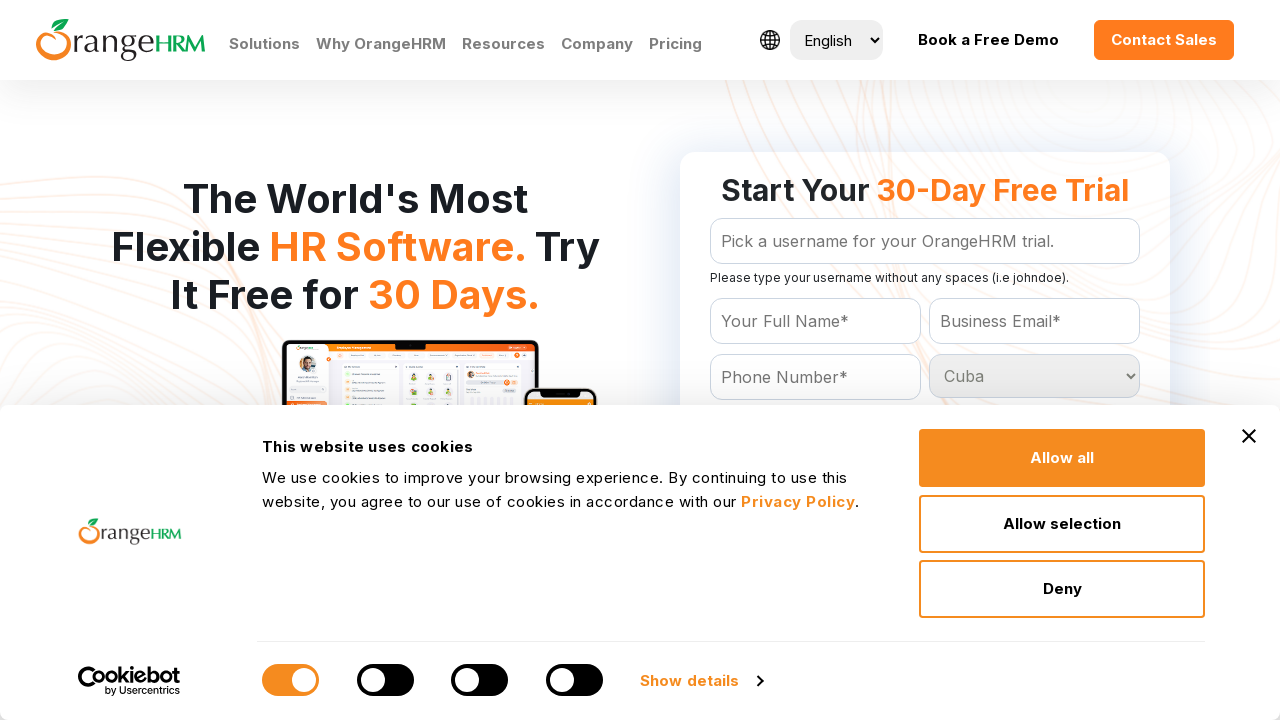

Waited 1 second to observe Cuba selection
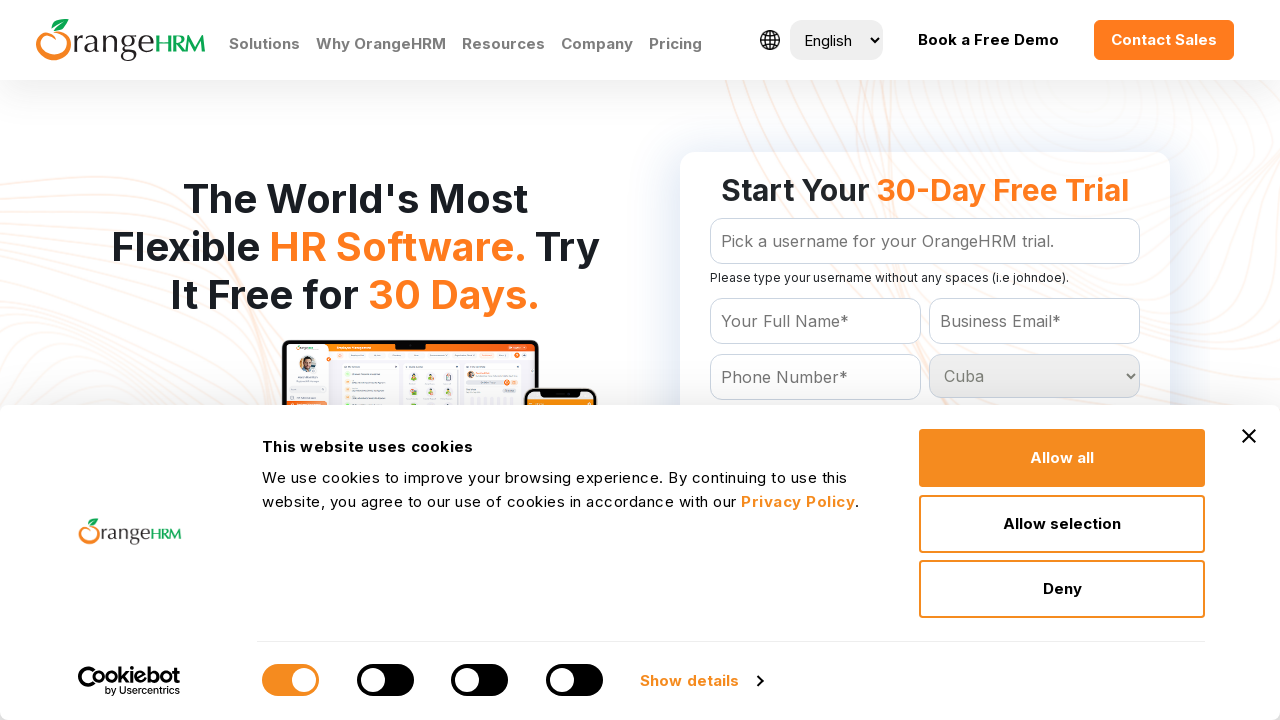

Selected 'India' from country dropdown on #Form_getForm_Country
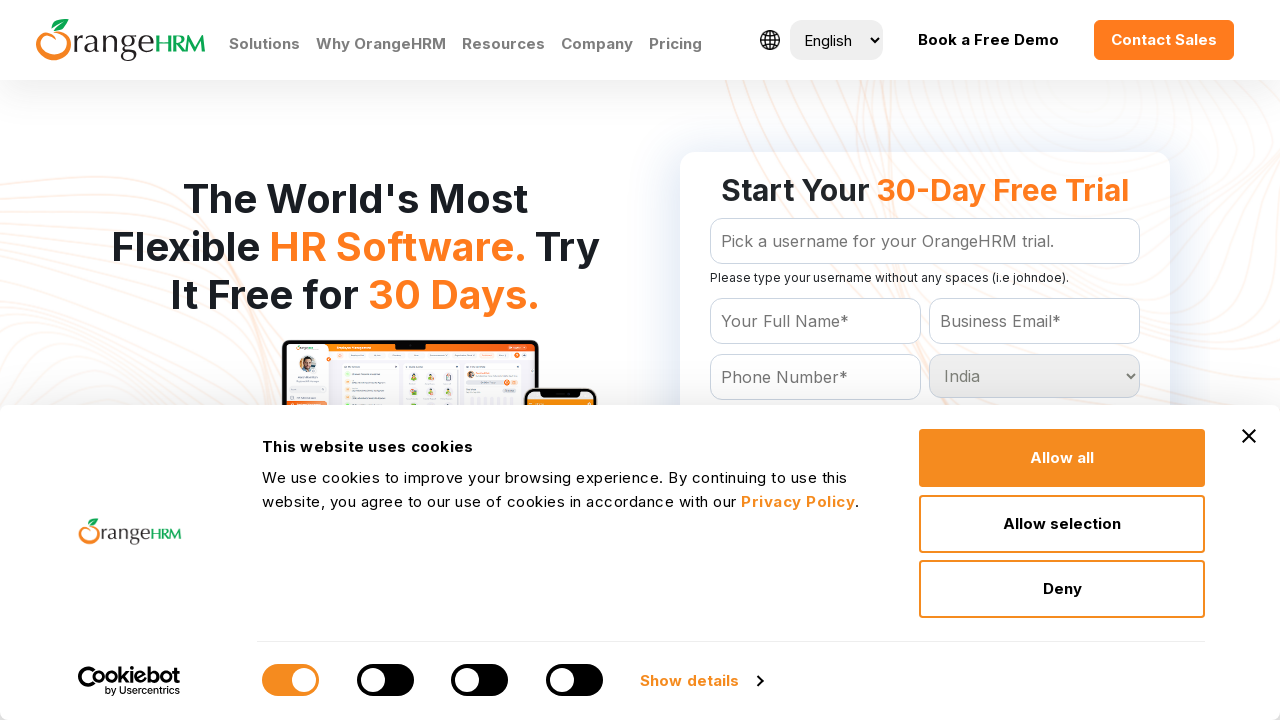

Waited 1 second for India selection to be applied
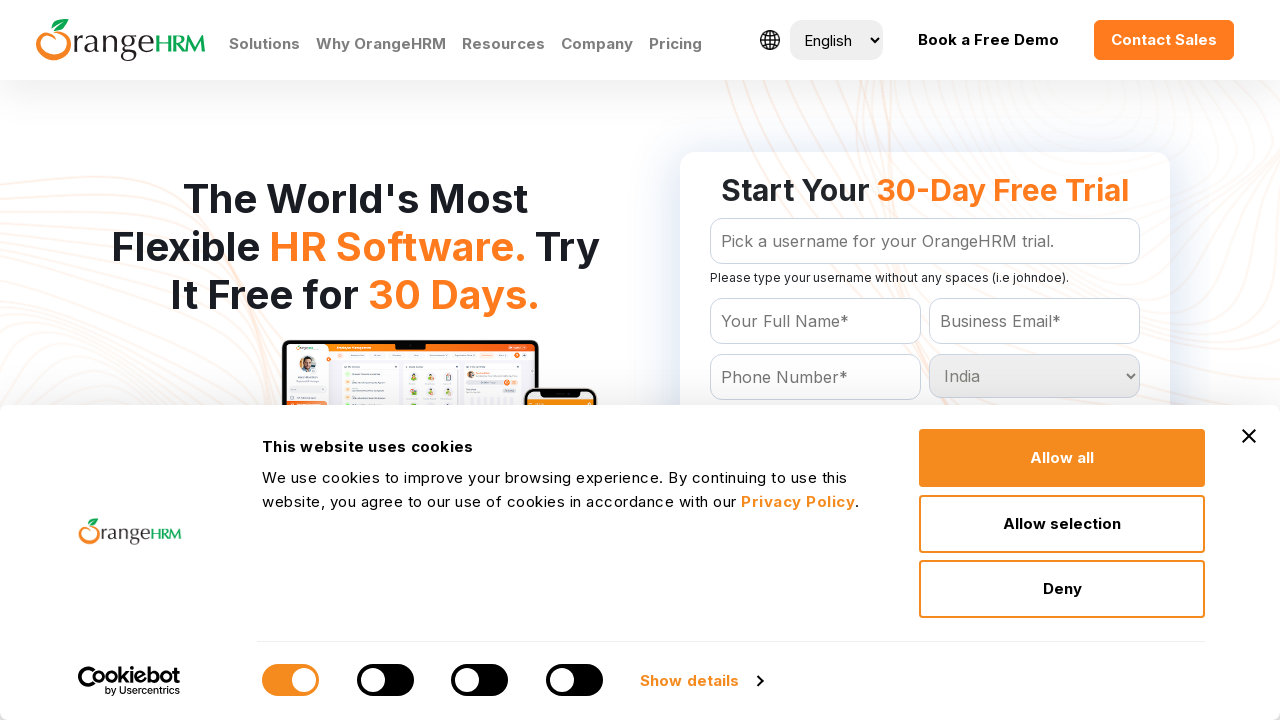

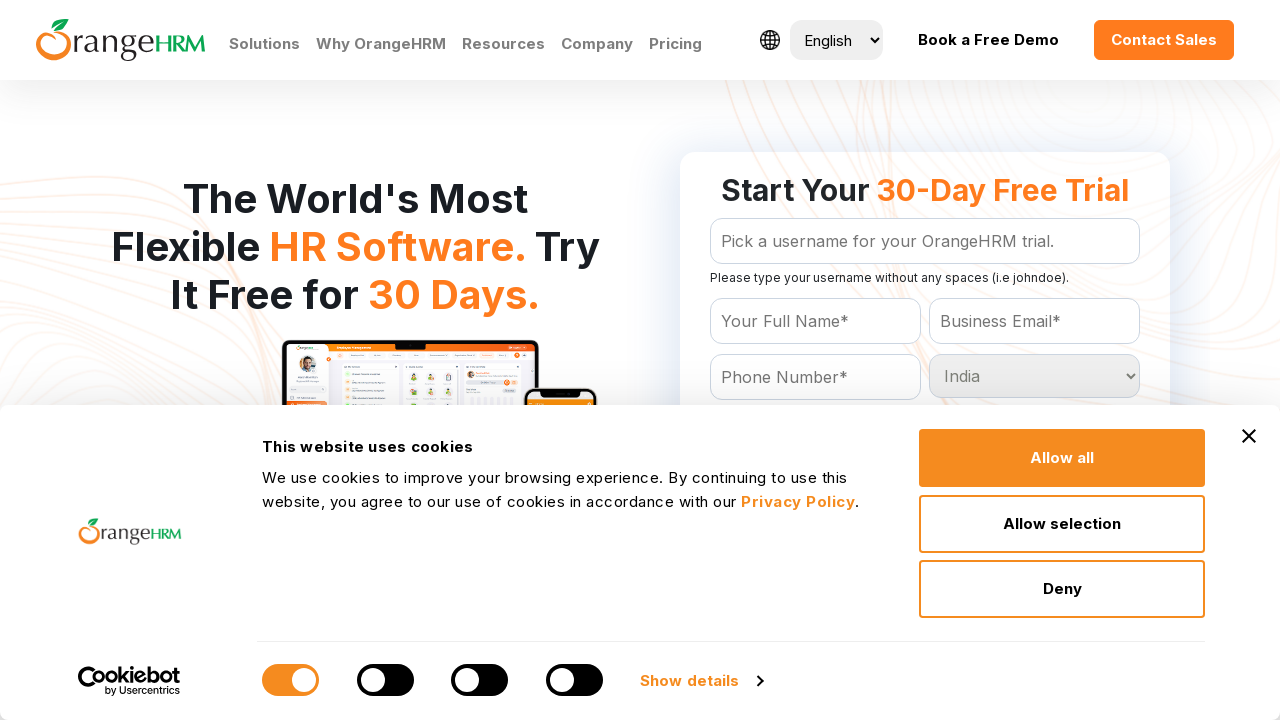